Tests the large modal dialog by opening it, verifying its Lorem Ipsum content, and closing it

Starting URL: https://demoqa.com/modal-dialogs

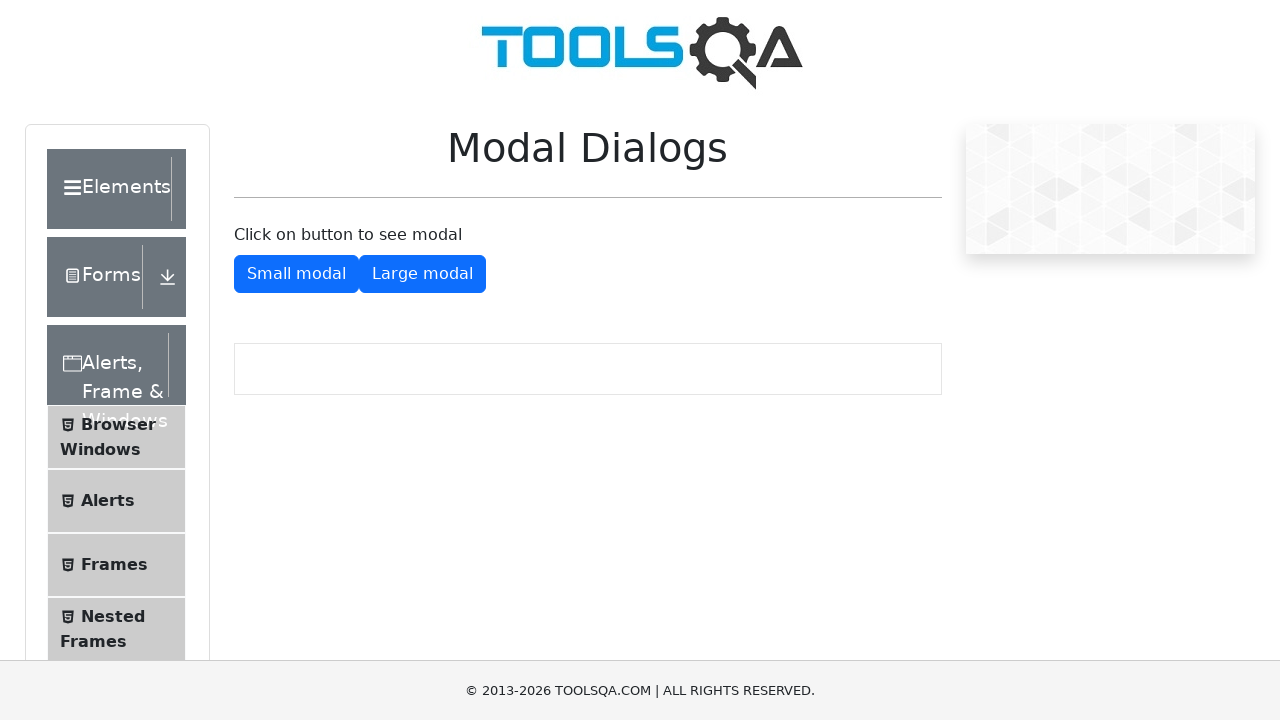

Clicked the large modal button to open it at (422, 274) on #showLargeModal
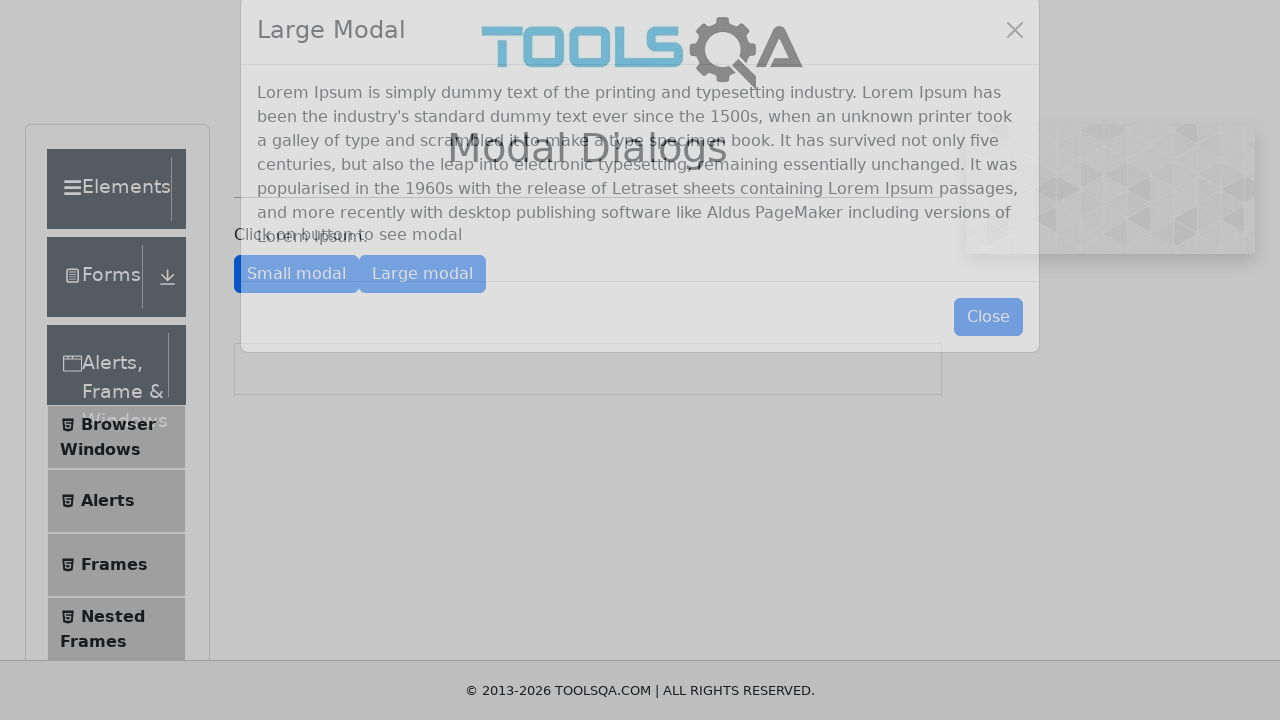

Modal body paragraph became visible
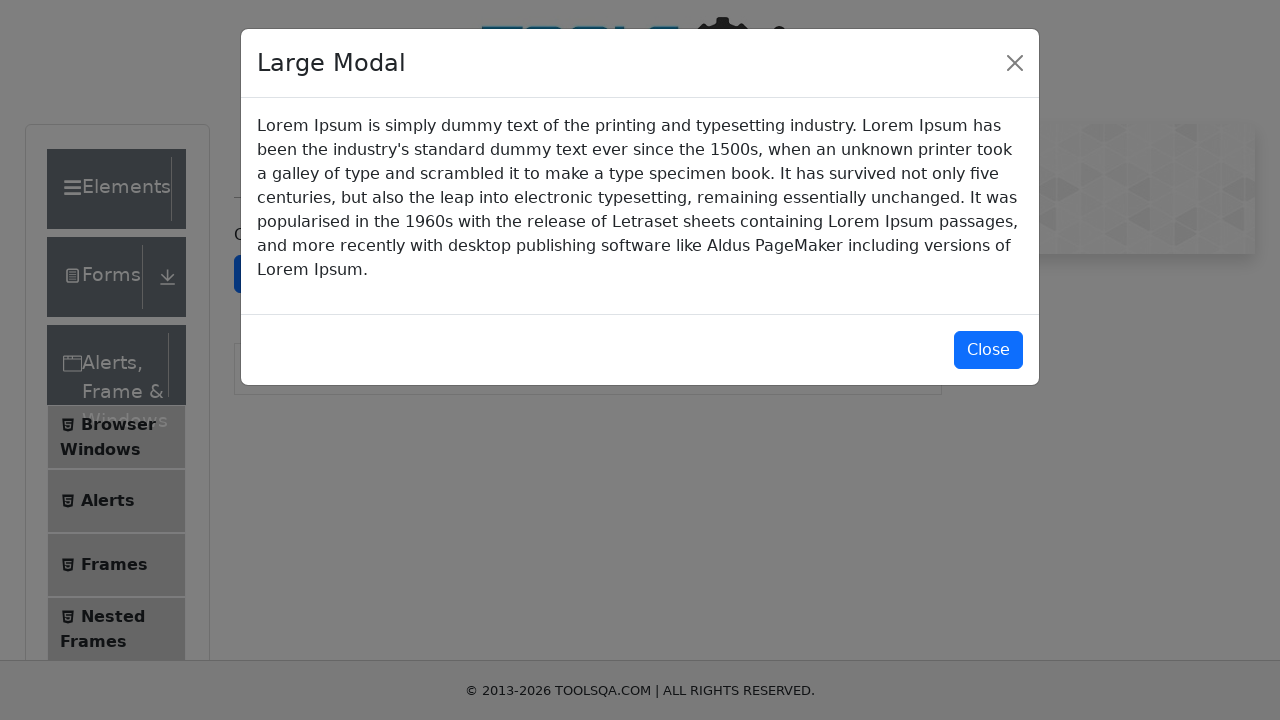

Verified modal content matches expected Lorem Ipsum text
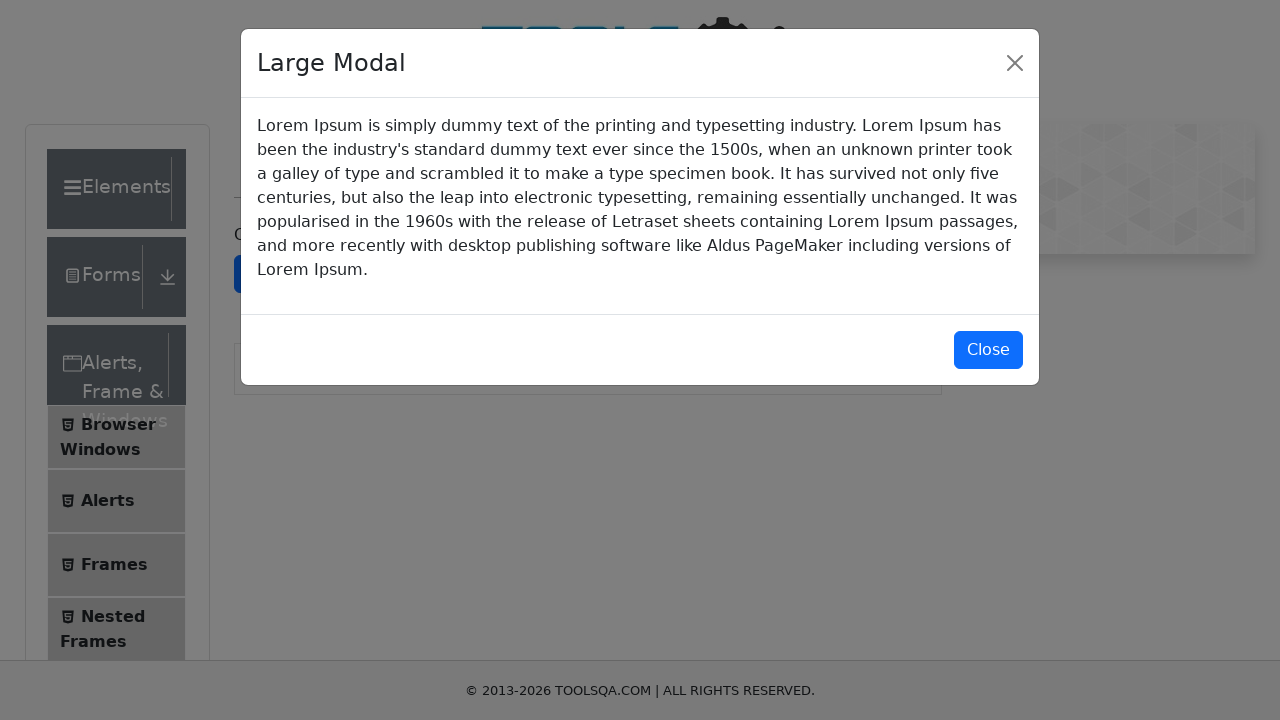

Clicked the close button to close the large modal at (988, 350) on #closeLargeModal
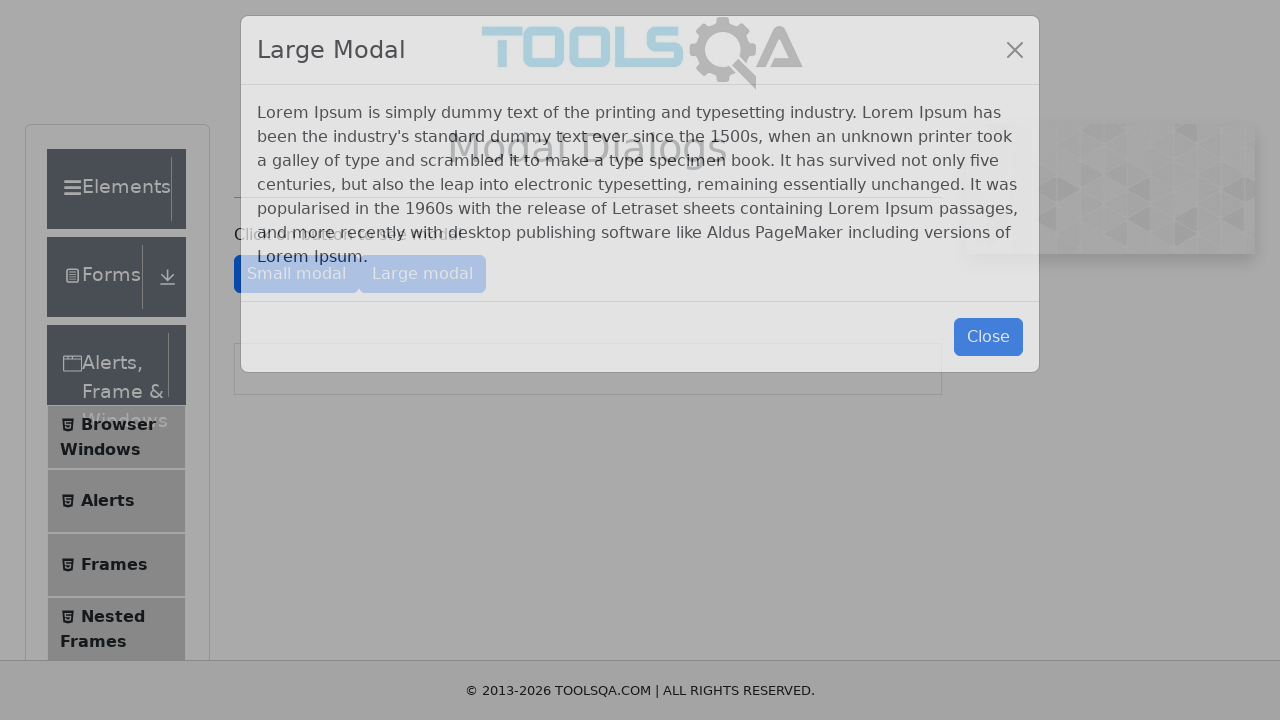

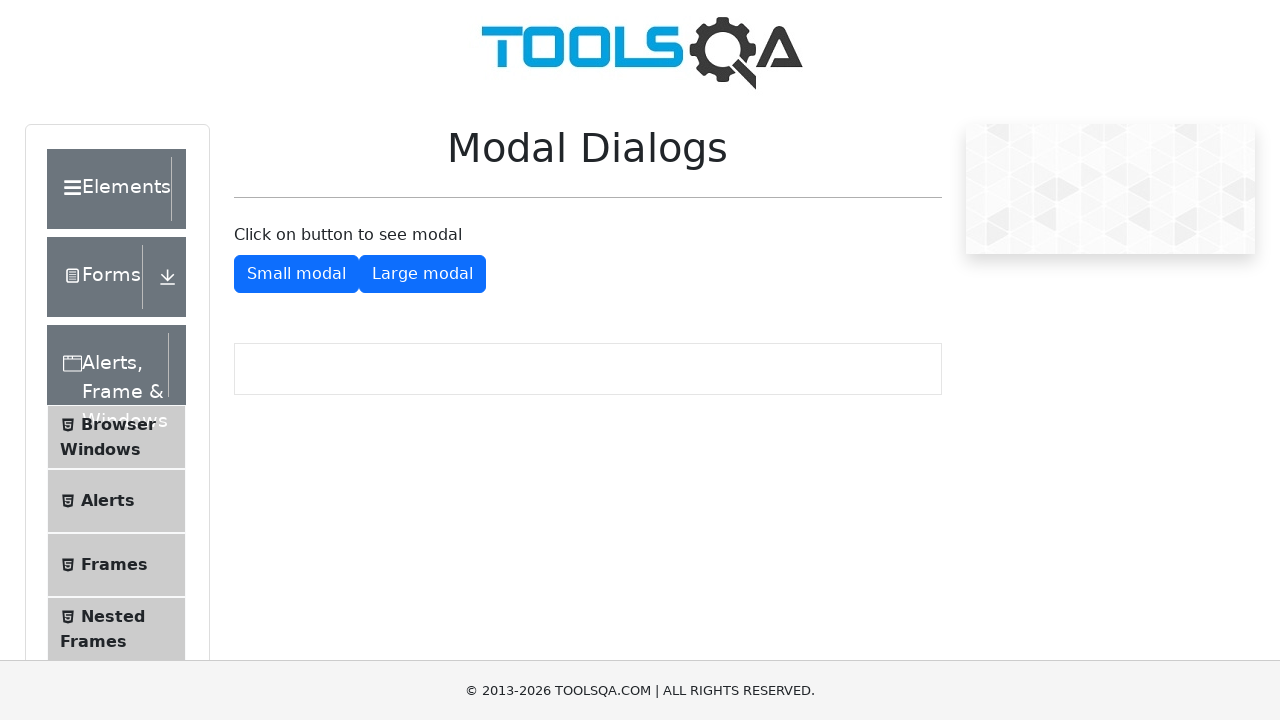